Tests form submission on an Angular practice page and verifies the success message is displayed

Starting URL: https://rahulshettyacademy.com/angularpractice

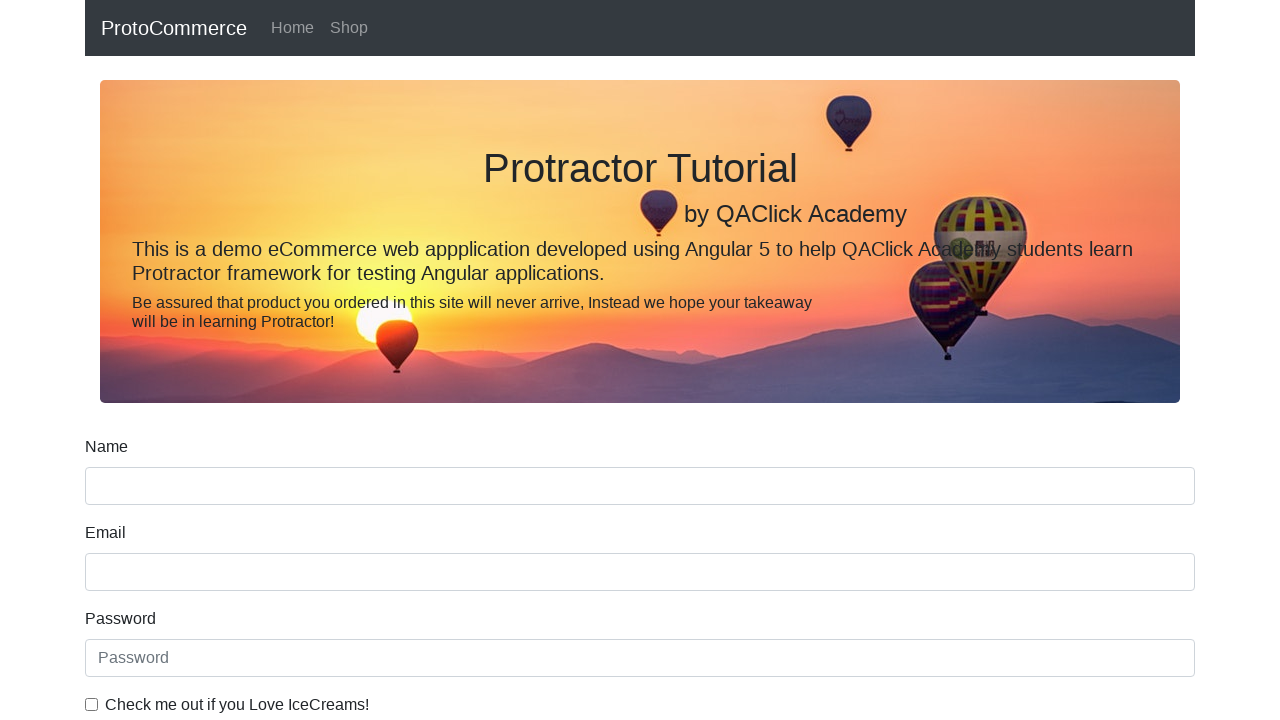

Clicked the submit button on the form at (123, 491) on xpath=//input[@type='submit']
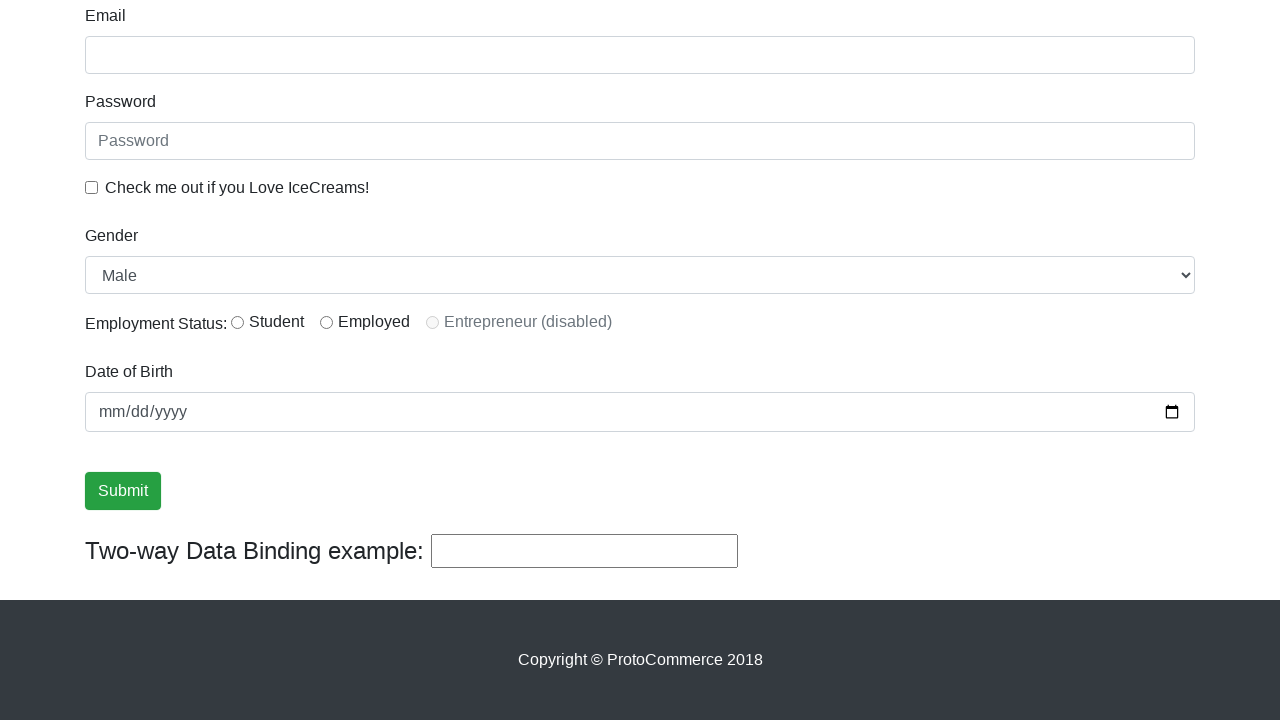

Success message alert appeared on the page
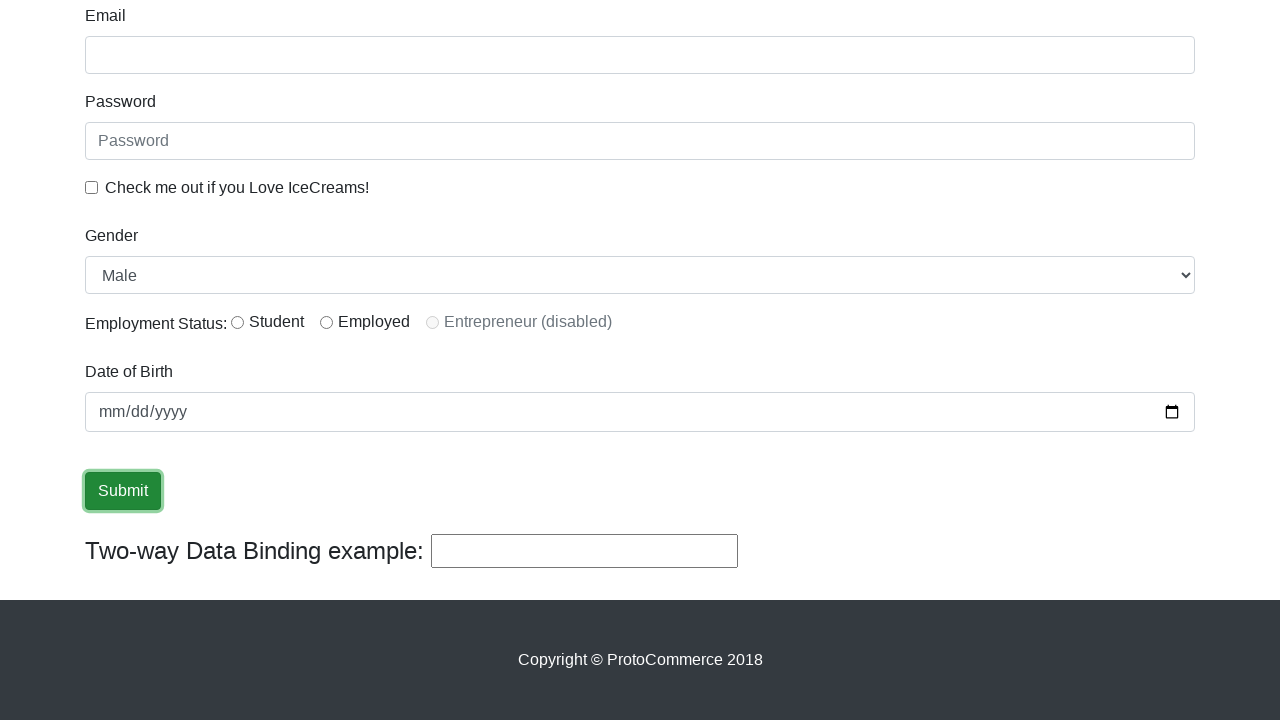

Retrieved success message text content
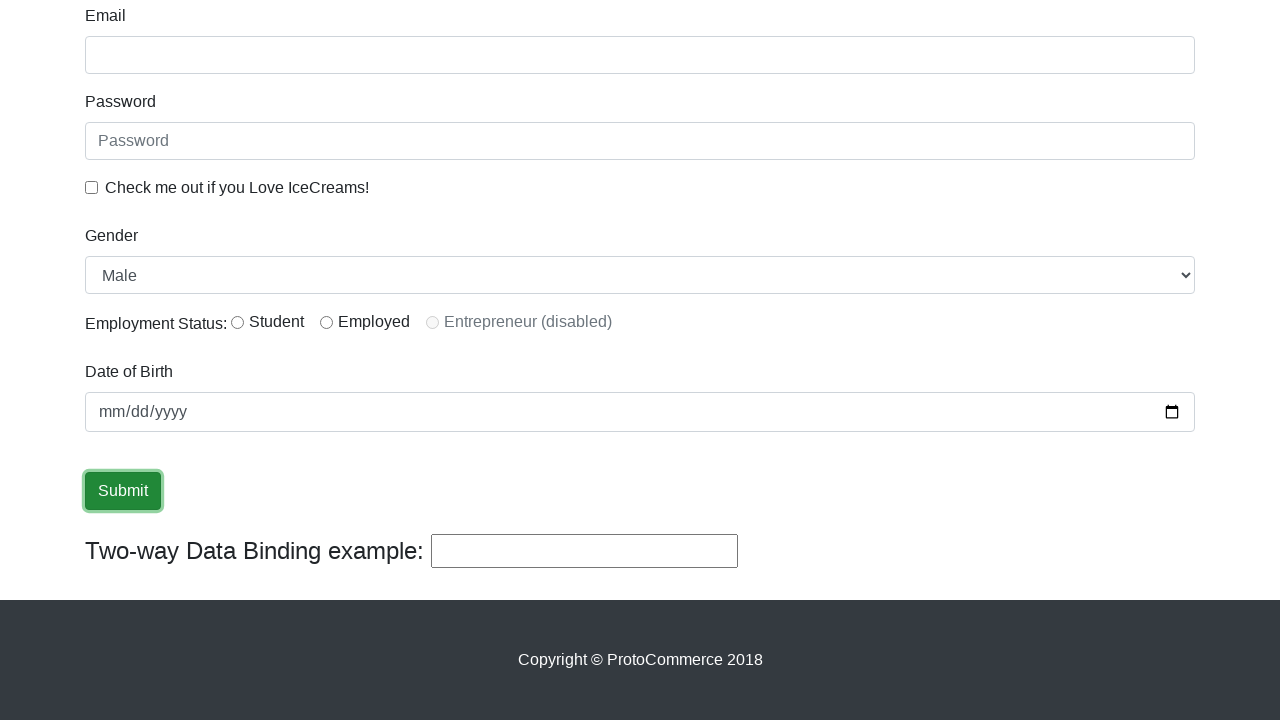

Verified that success message contains the word 'success'
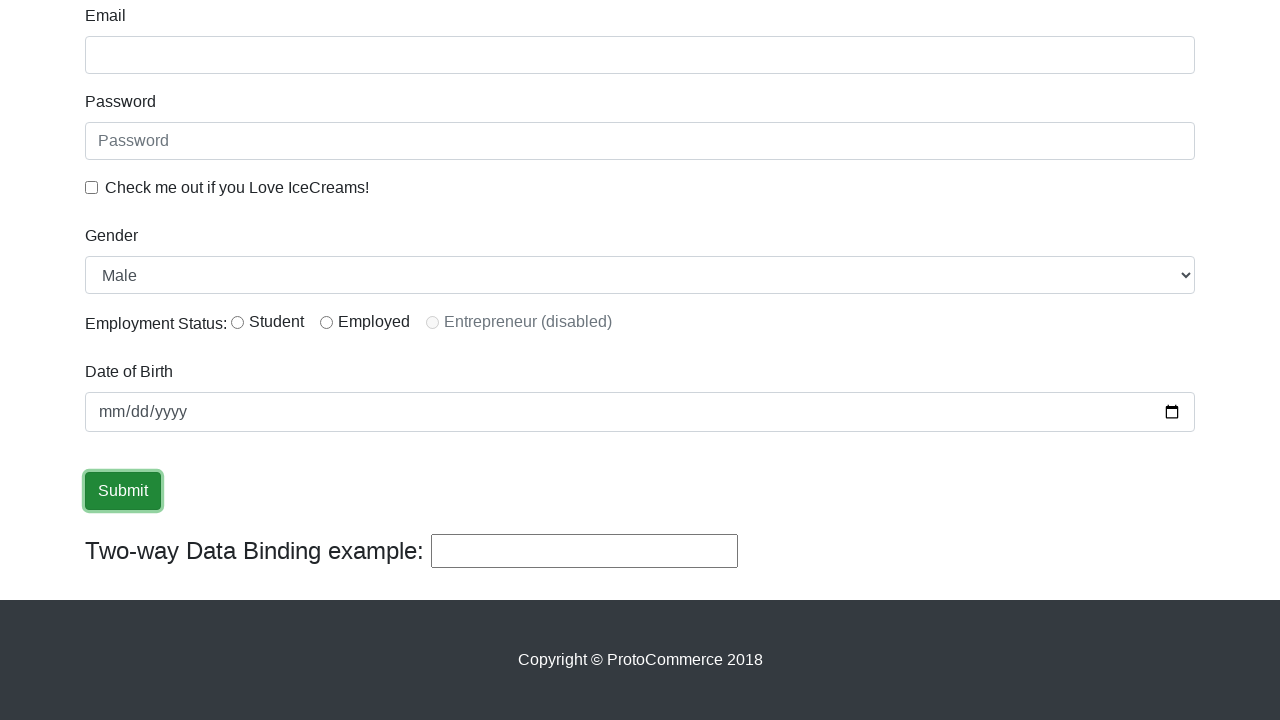

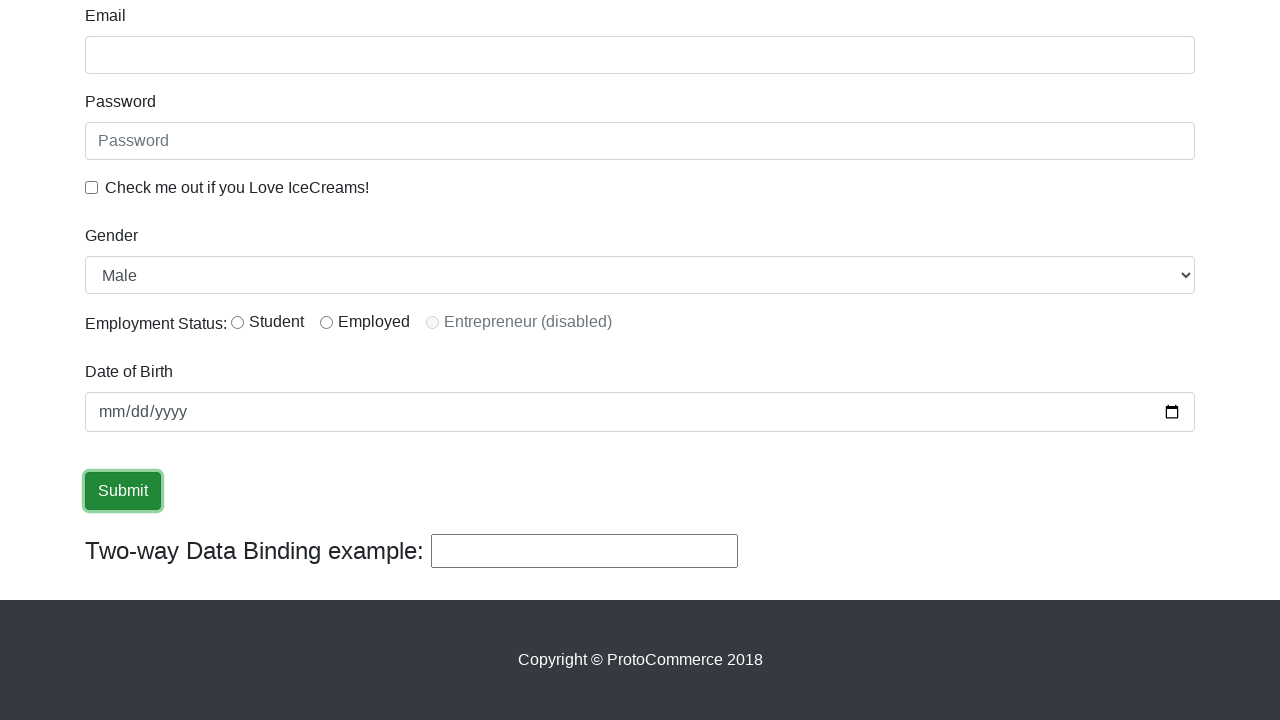